Tests dynamic element loading by clicking a button and explicitly waiting for the box to be displayed before verifying its background color

Starting URL: https://www.selenium.dev/selenium/web/dynamic.html

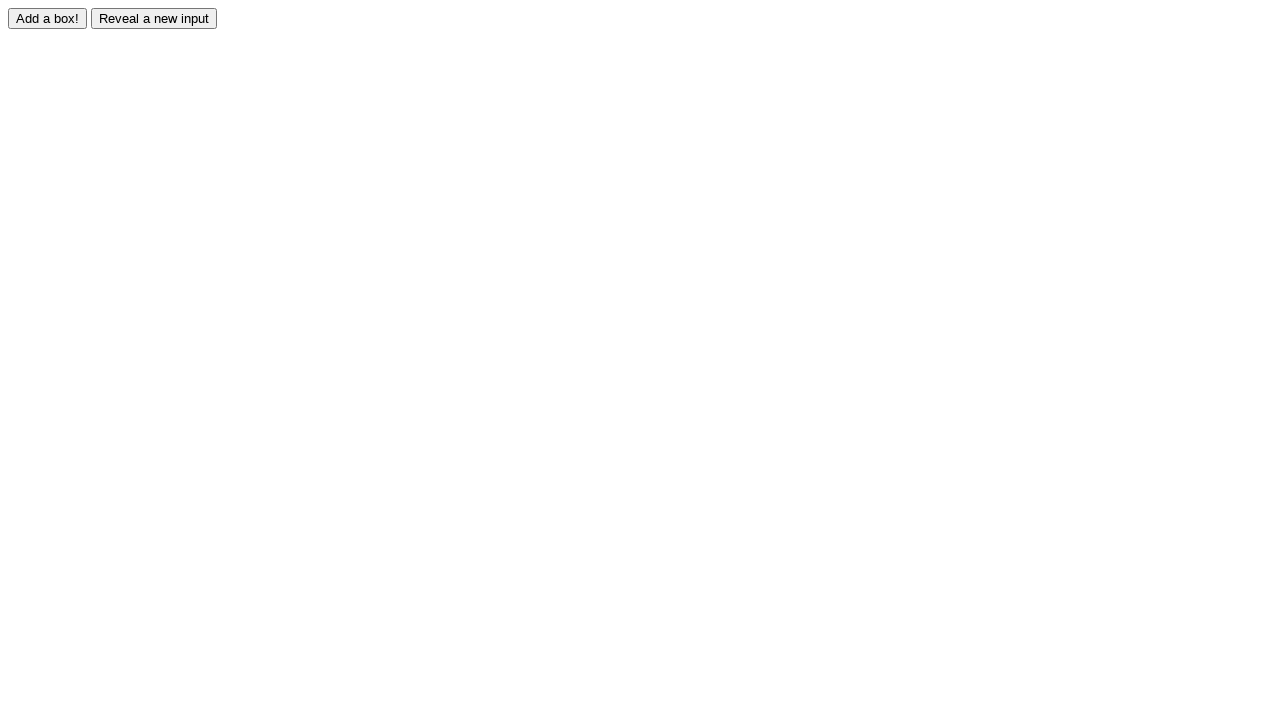

Navigated to dynamic element loading page
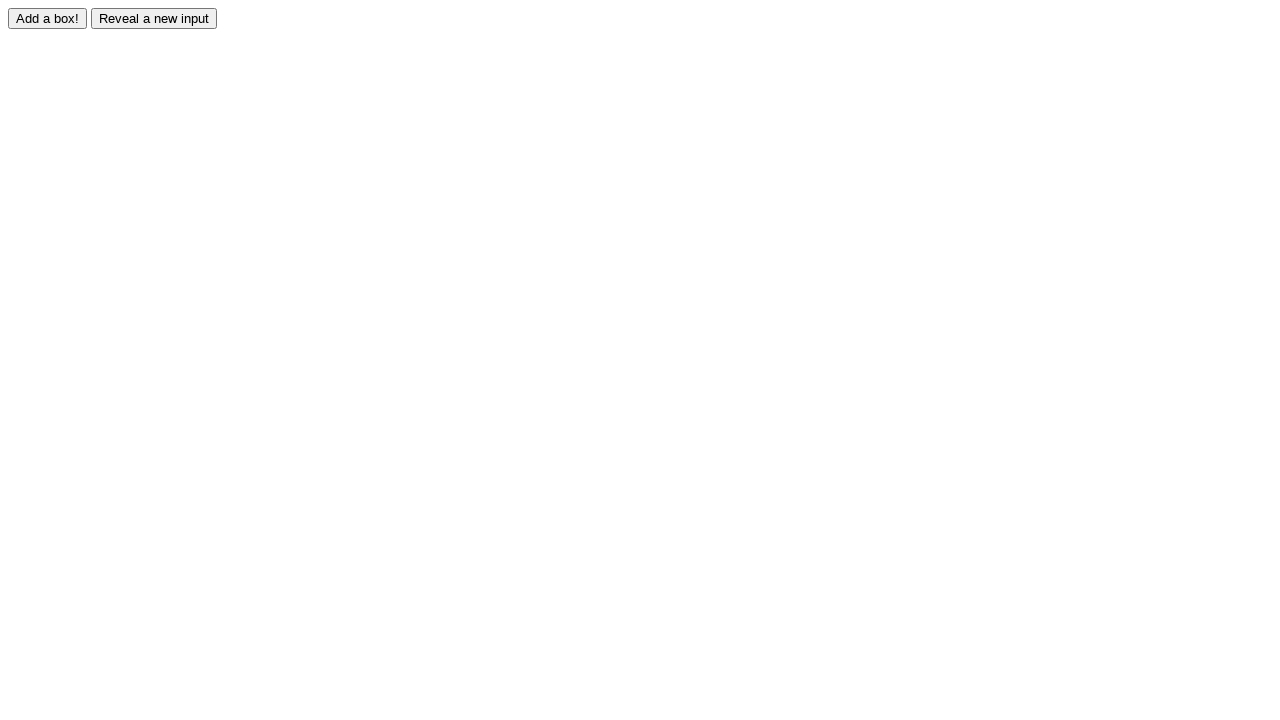

Clicked the 'Add Box' button at (48, 18) on xpath=//input[@id='adder']
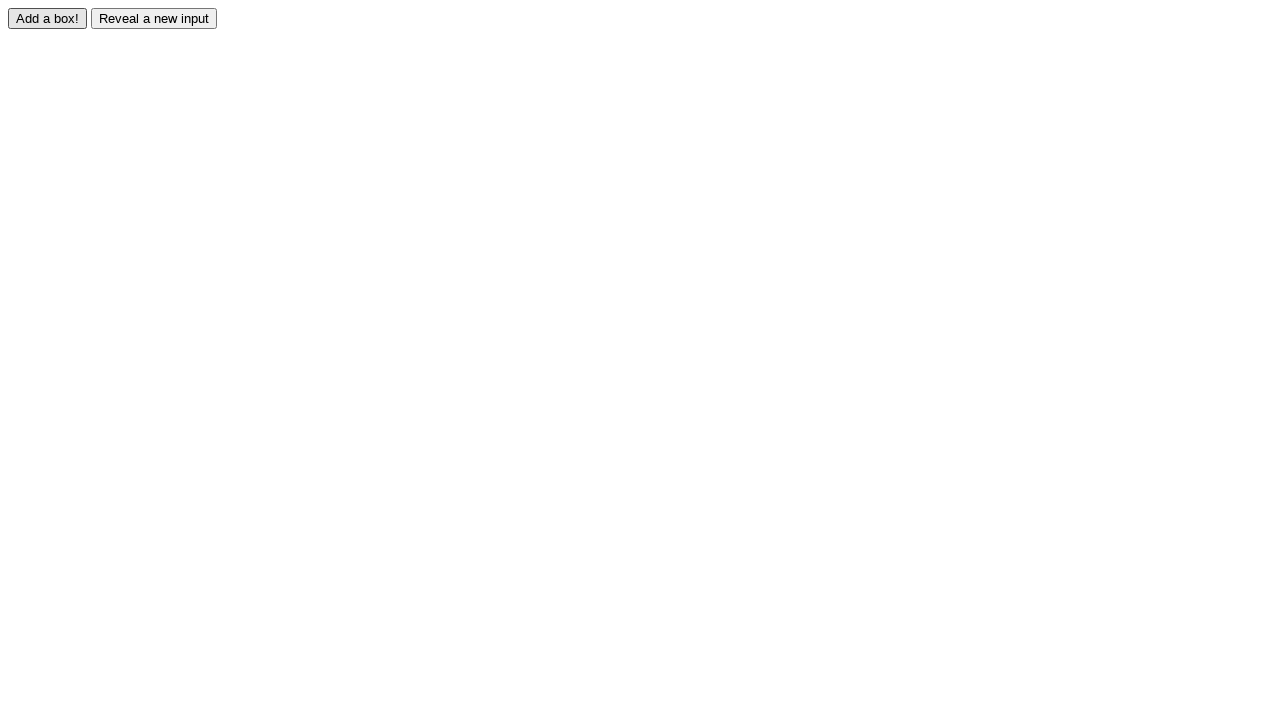

Box element became visible after waiting
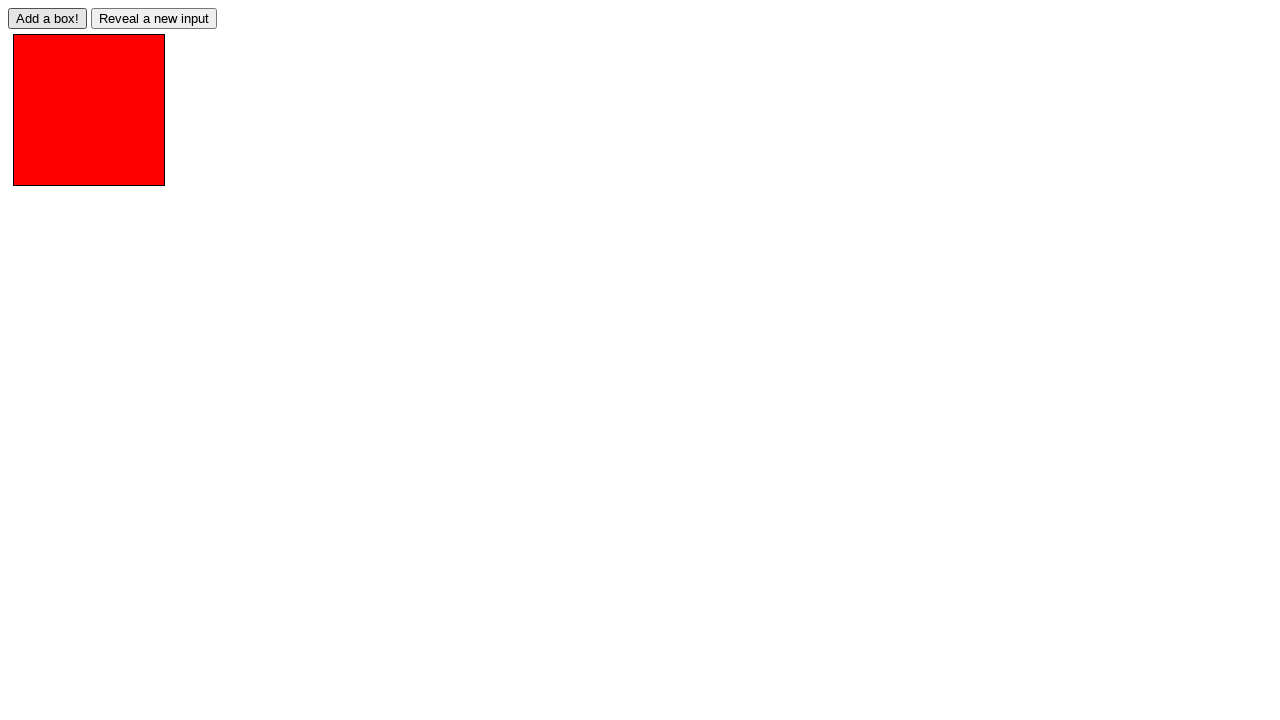

Retrieved background color: rgb(255, 0, 0)
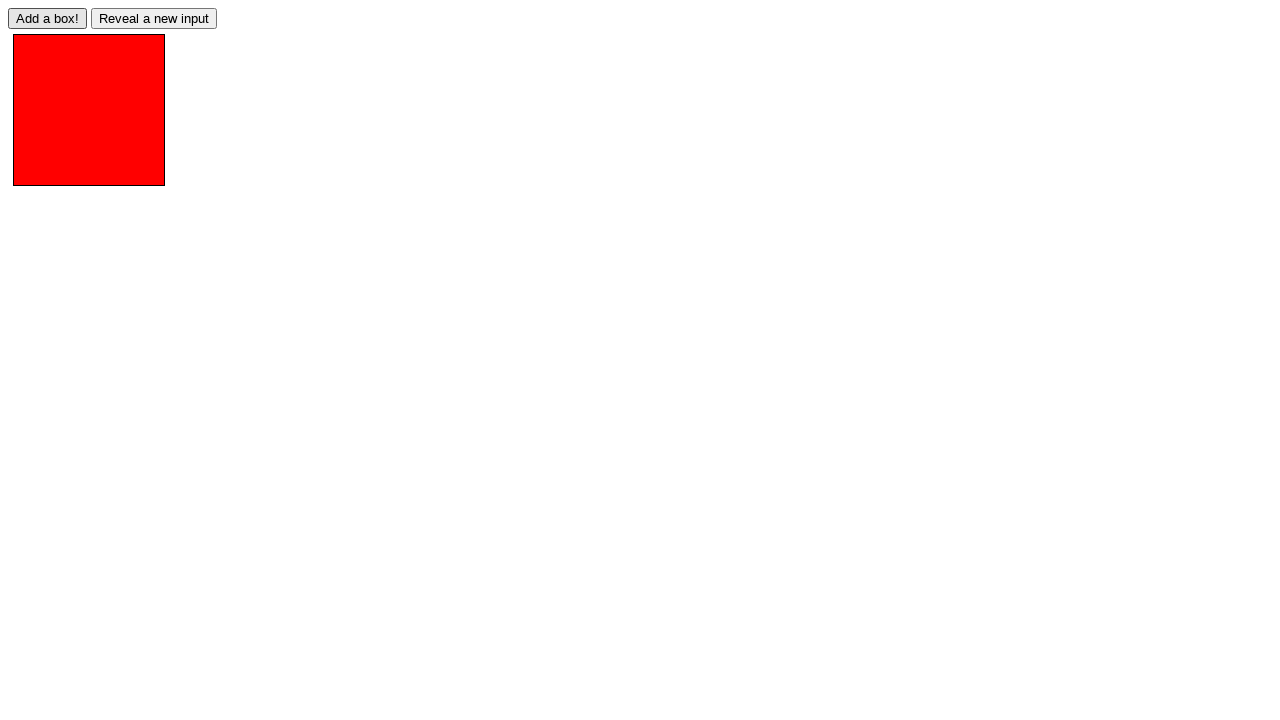

Verified box background color is red
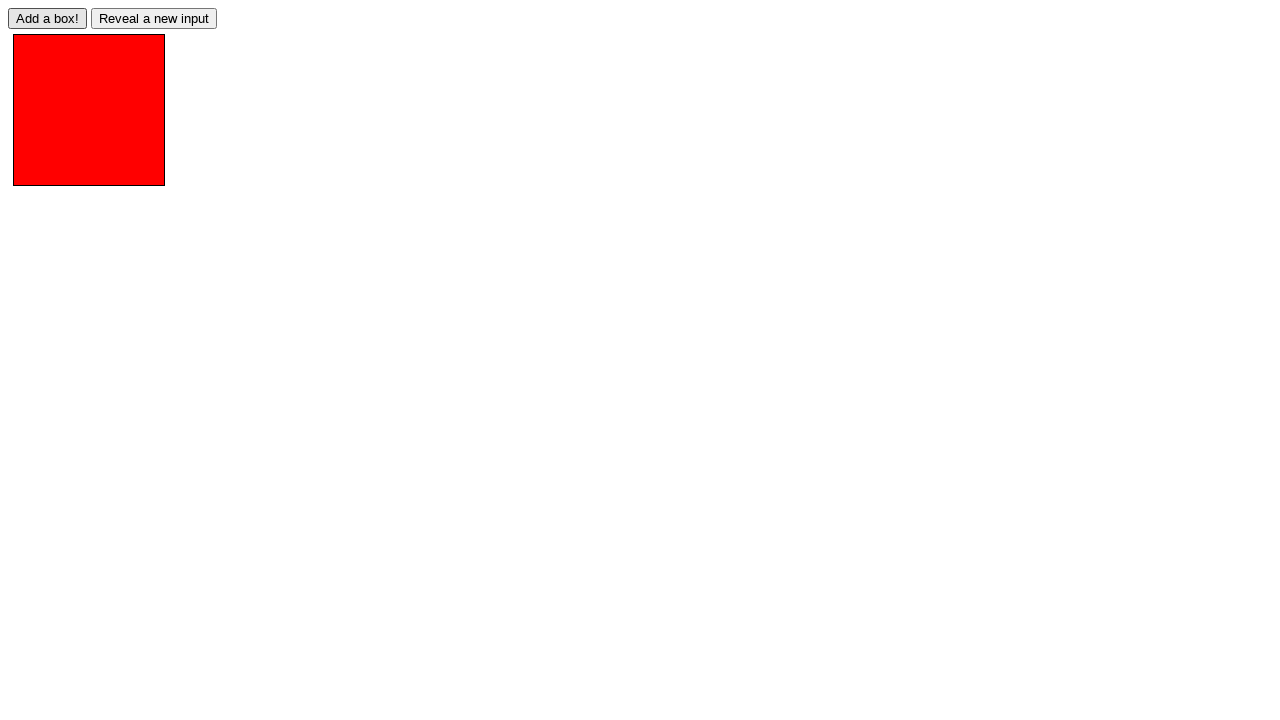

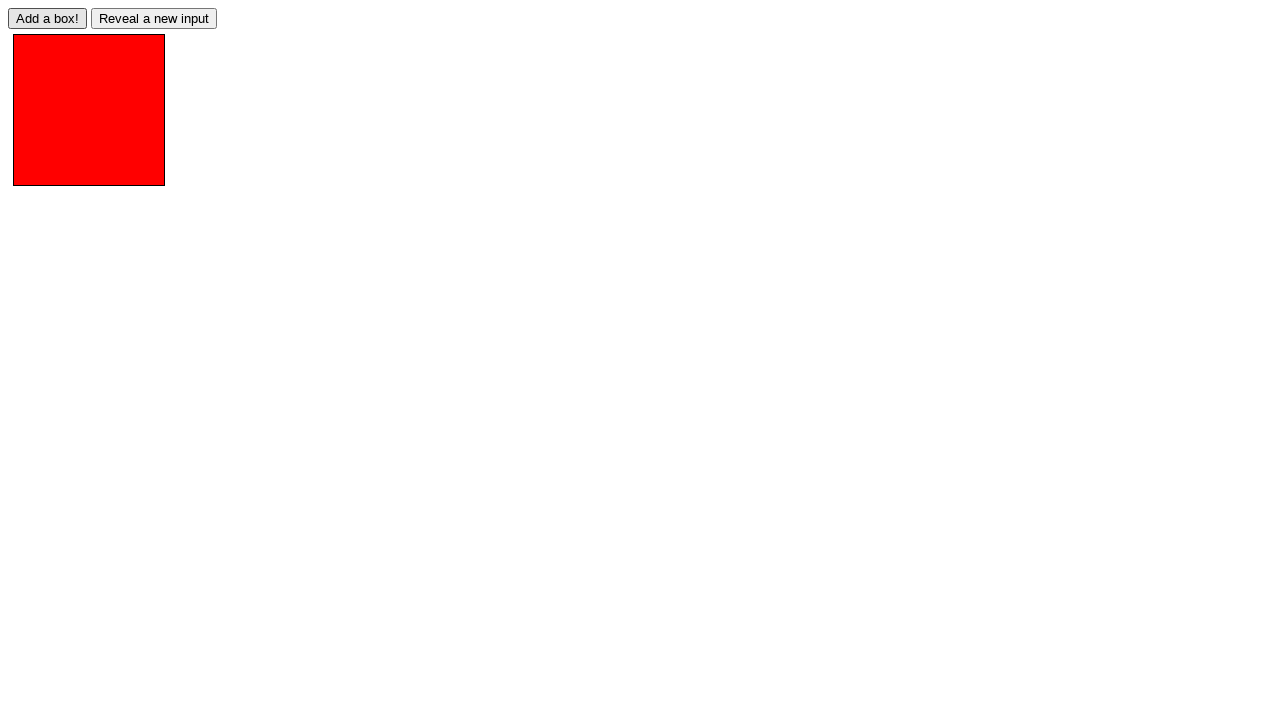